Tests XPath child axis by getting text from a heading element

Starting URL: https://opensource-demo.orangehrmlive.com/web/index.php/auth/login

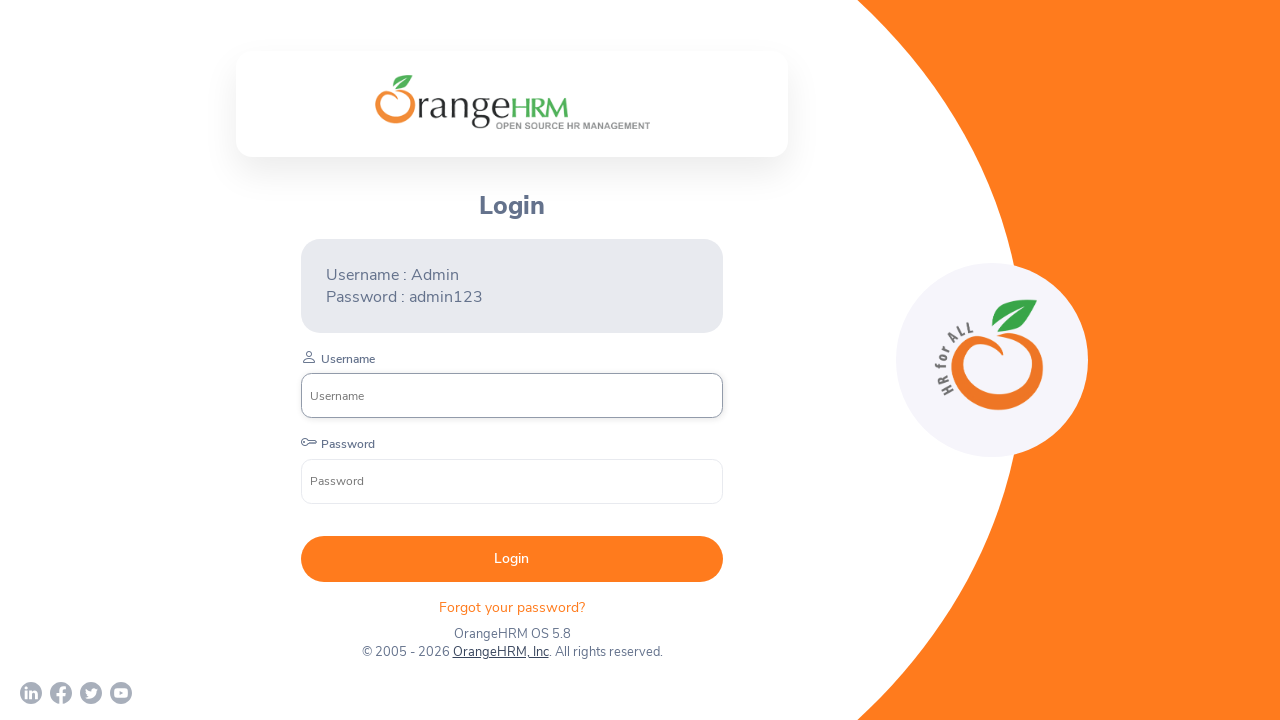

Navigated to OrangeHRM login page
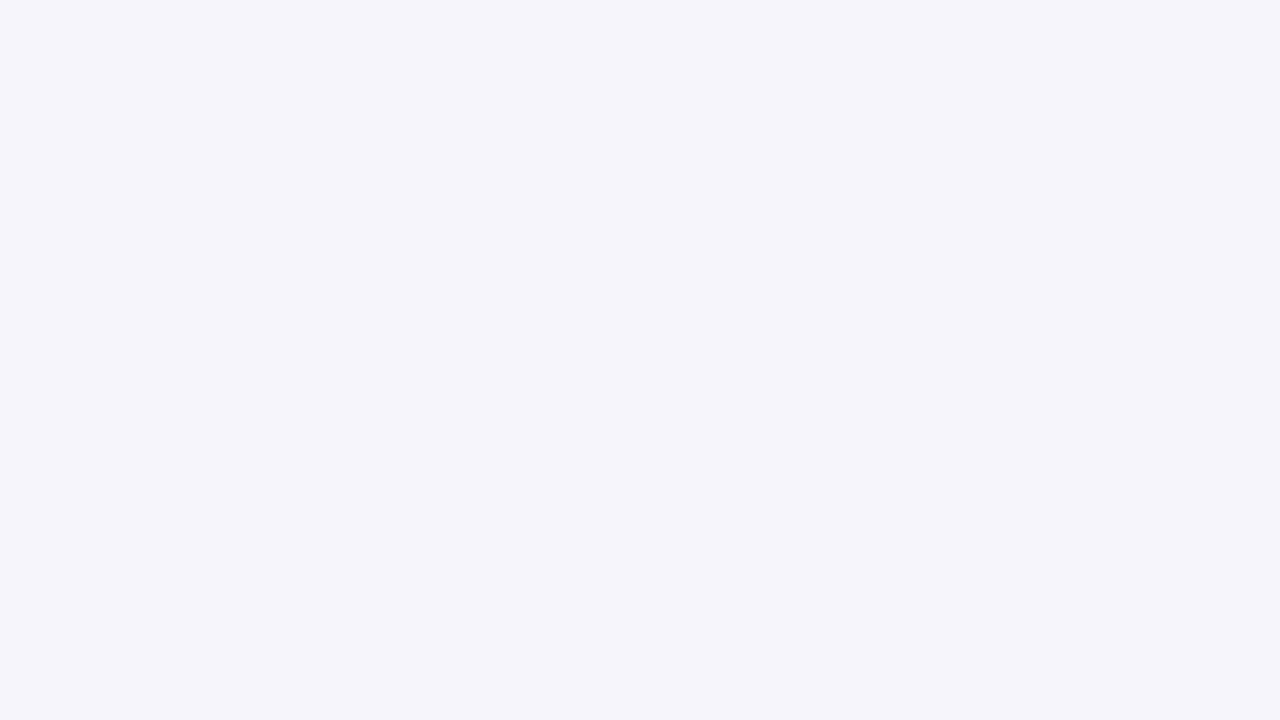

Retrieved text from heading element using XPath child axis
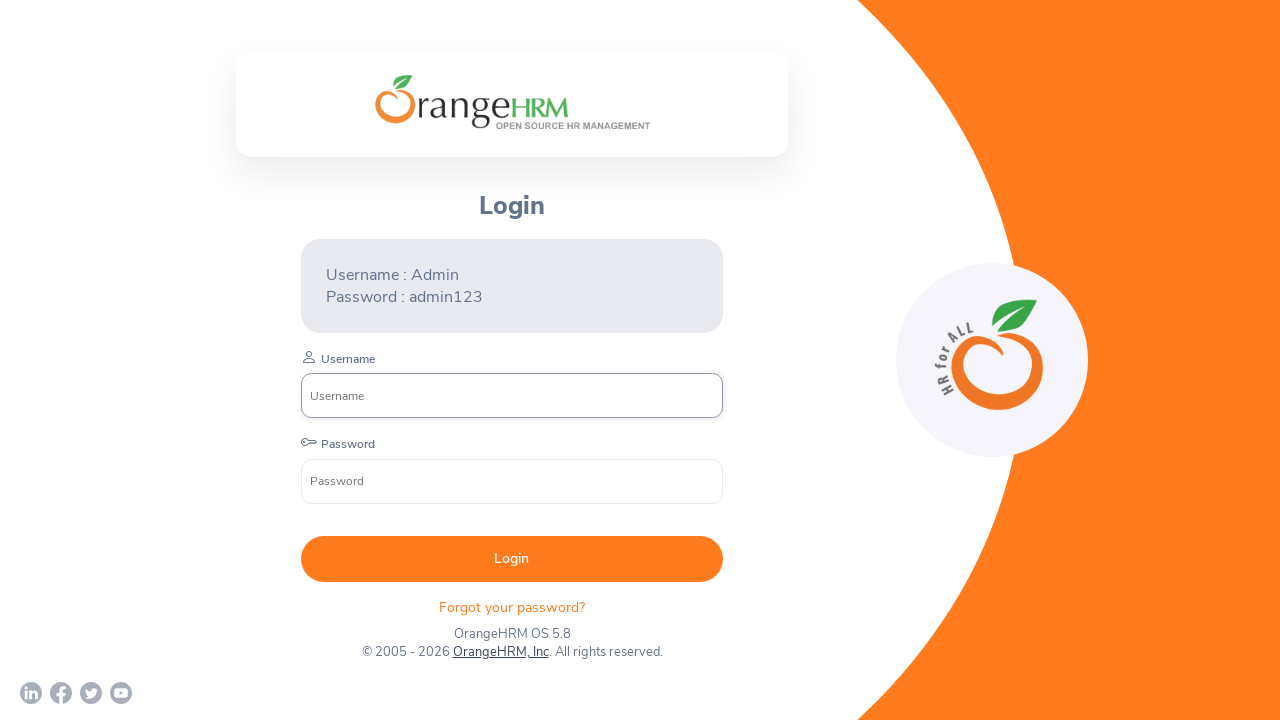

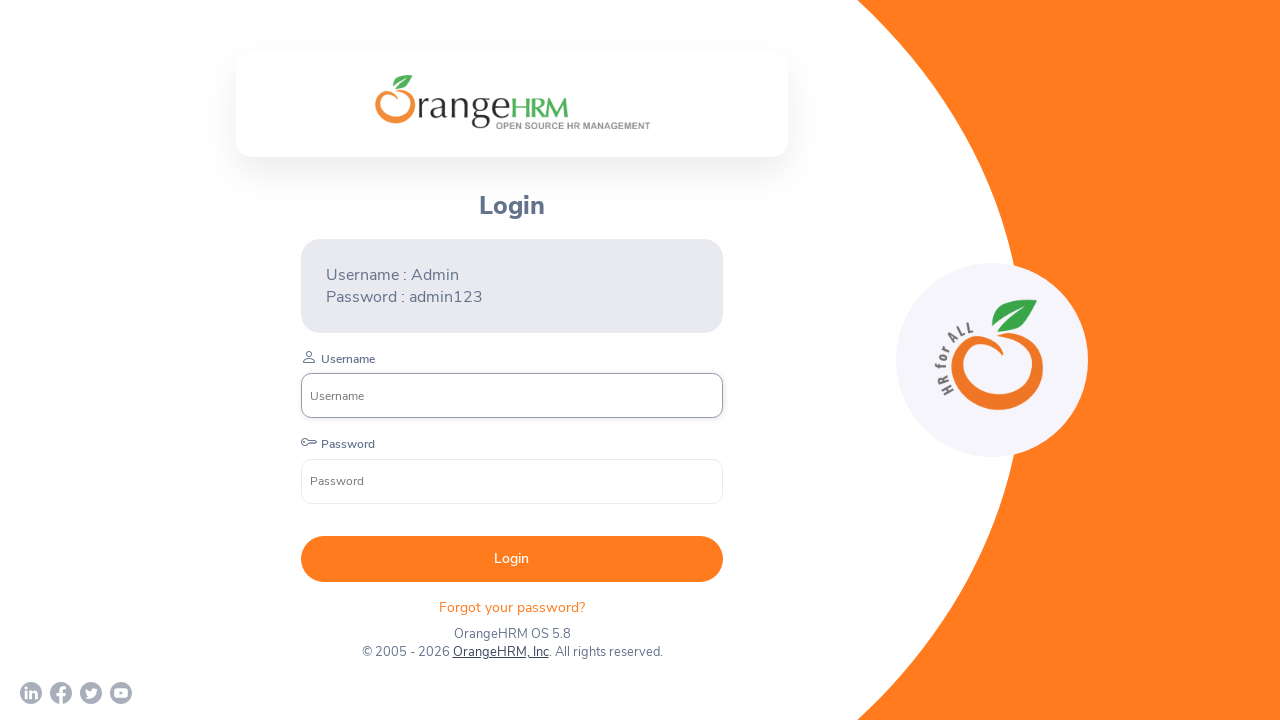